Tests state dropdown selection by selecting Illinois, then Virginia, then California, and verifies that California is the final selected option.

Starting URL: https://practice.cydeo.com/dropdown

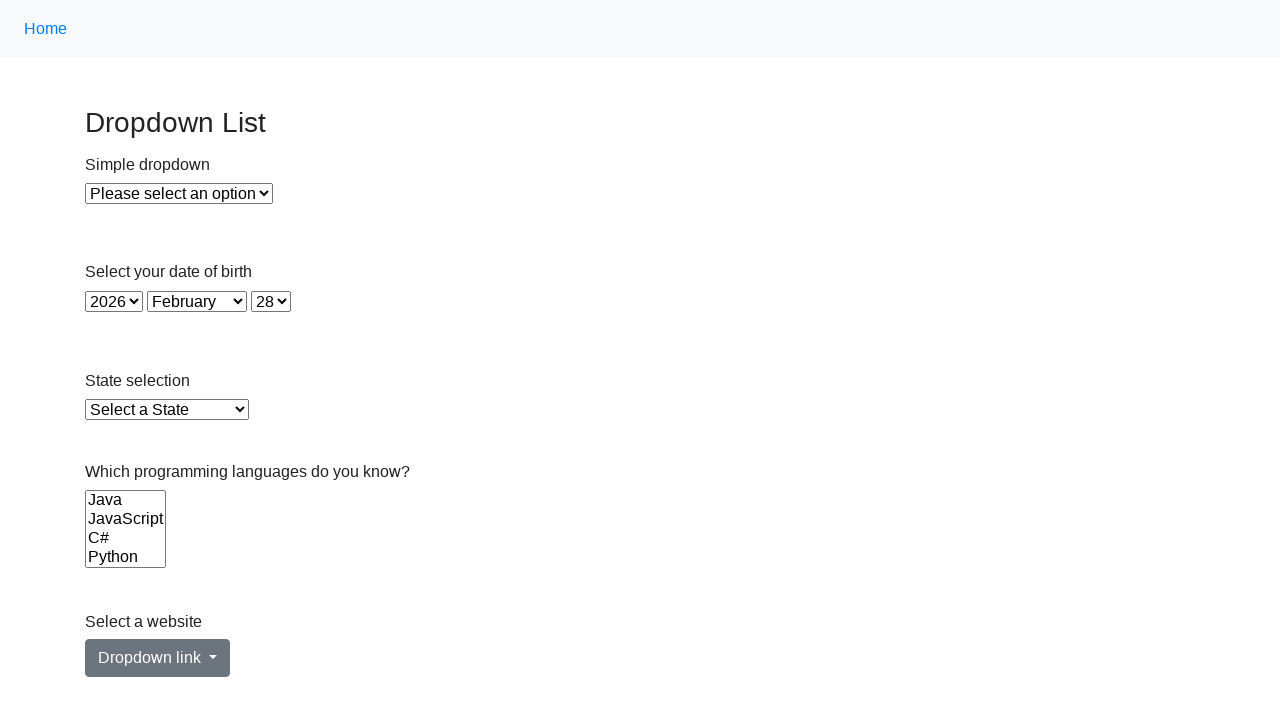

Selected Illinois from state dropdown by visible text on select#state
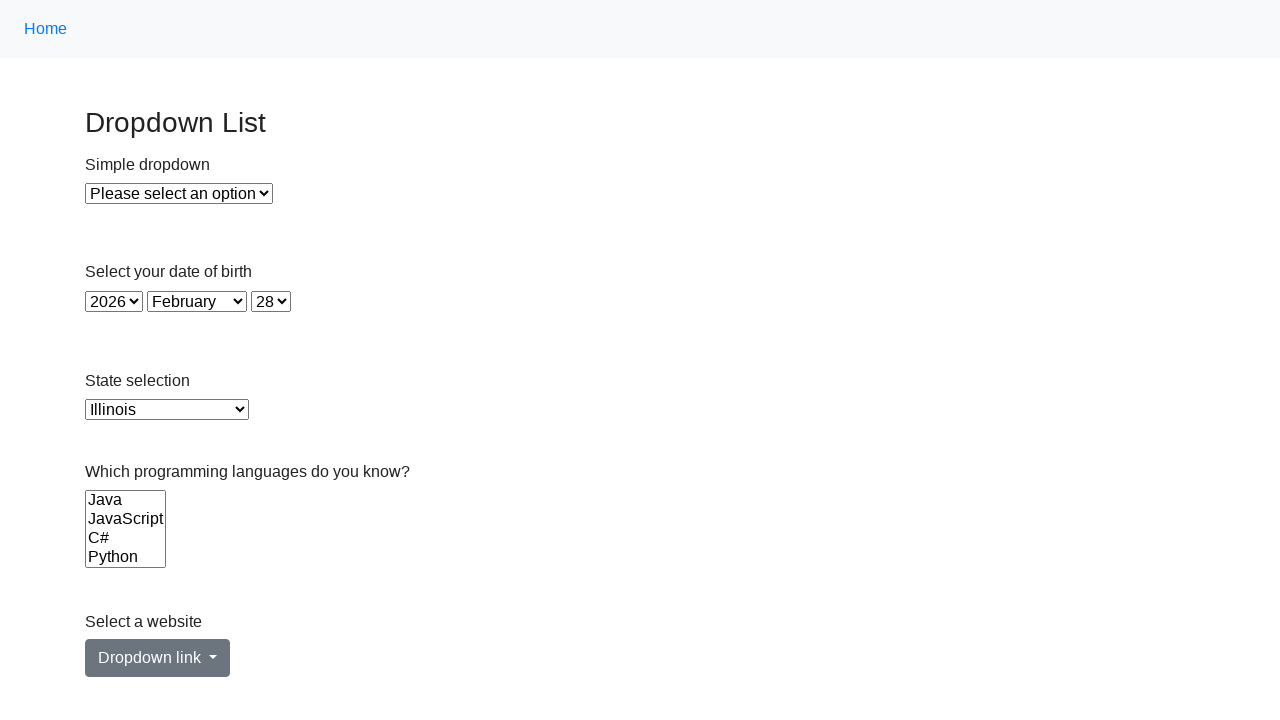

Selected Virginia from state dropdown by value on select#state
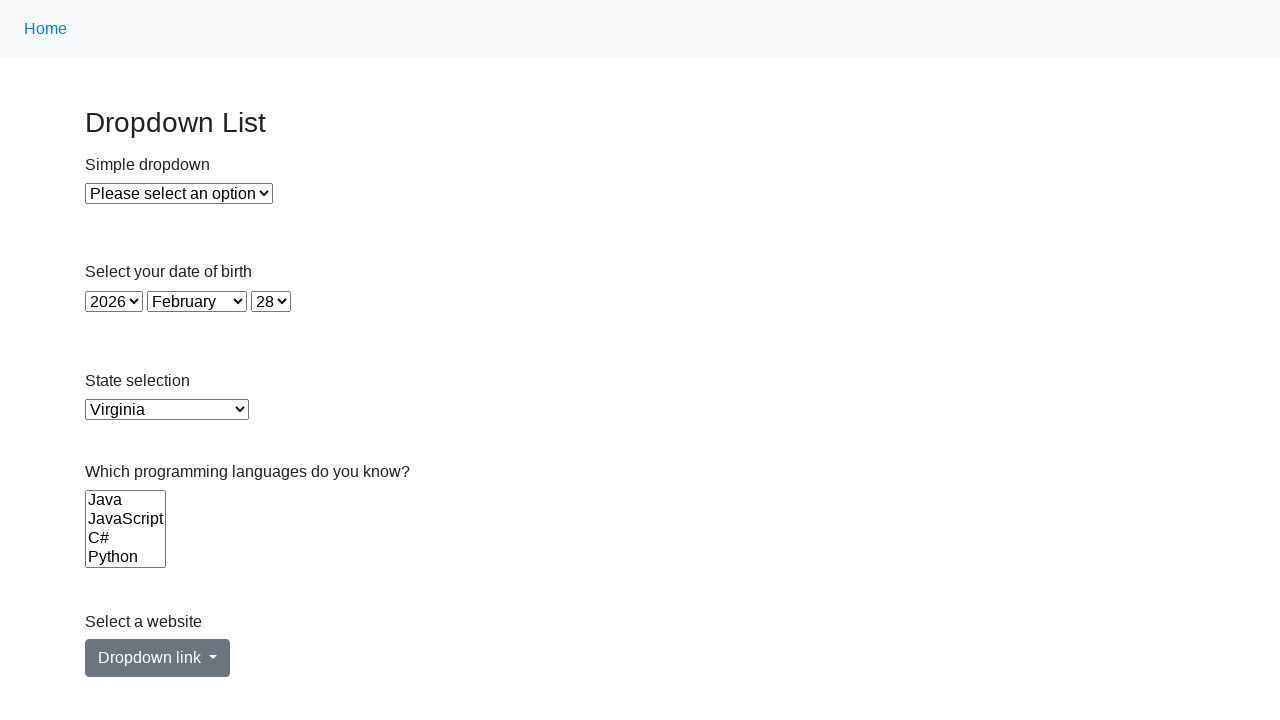

Selected California from state dropdown by index 5 on select#state
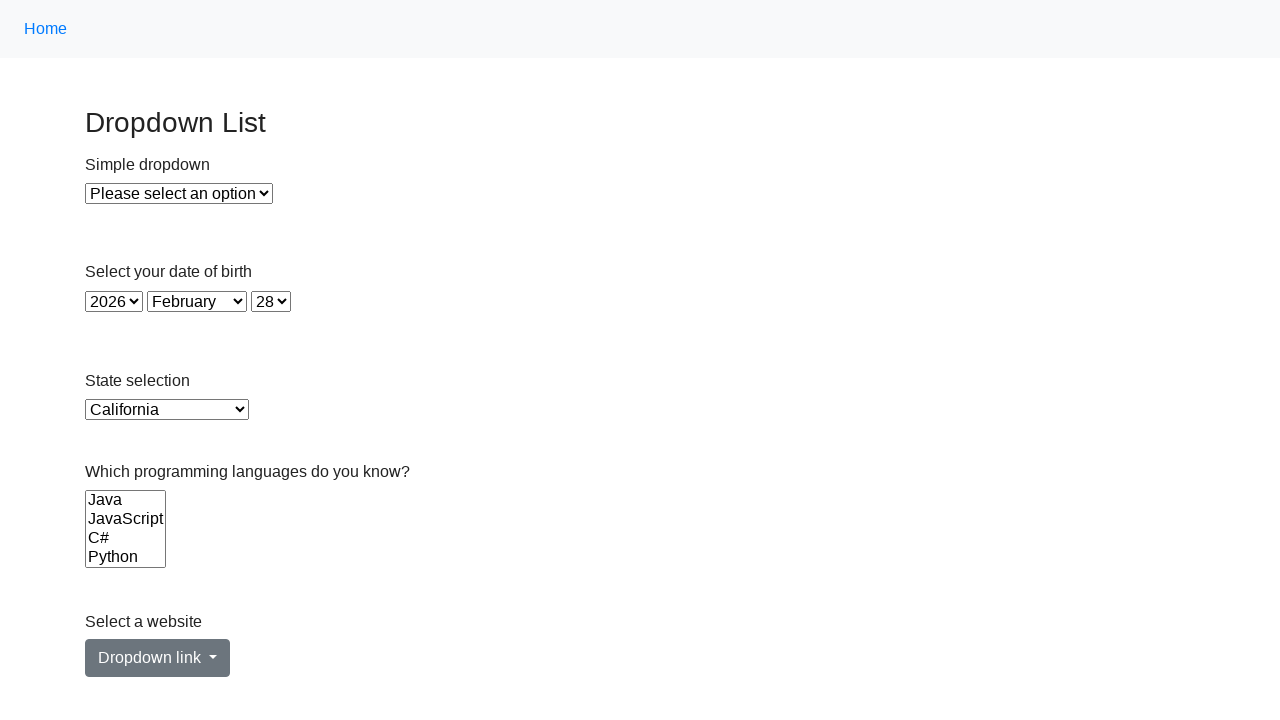

Located the checked option in state dropdown
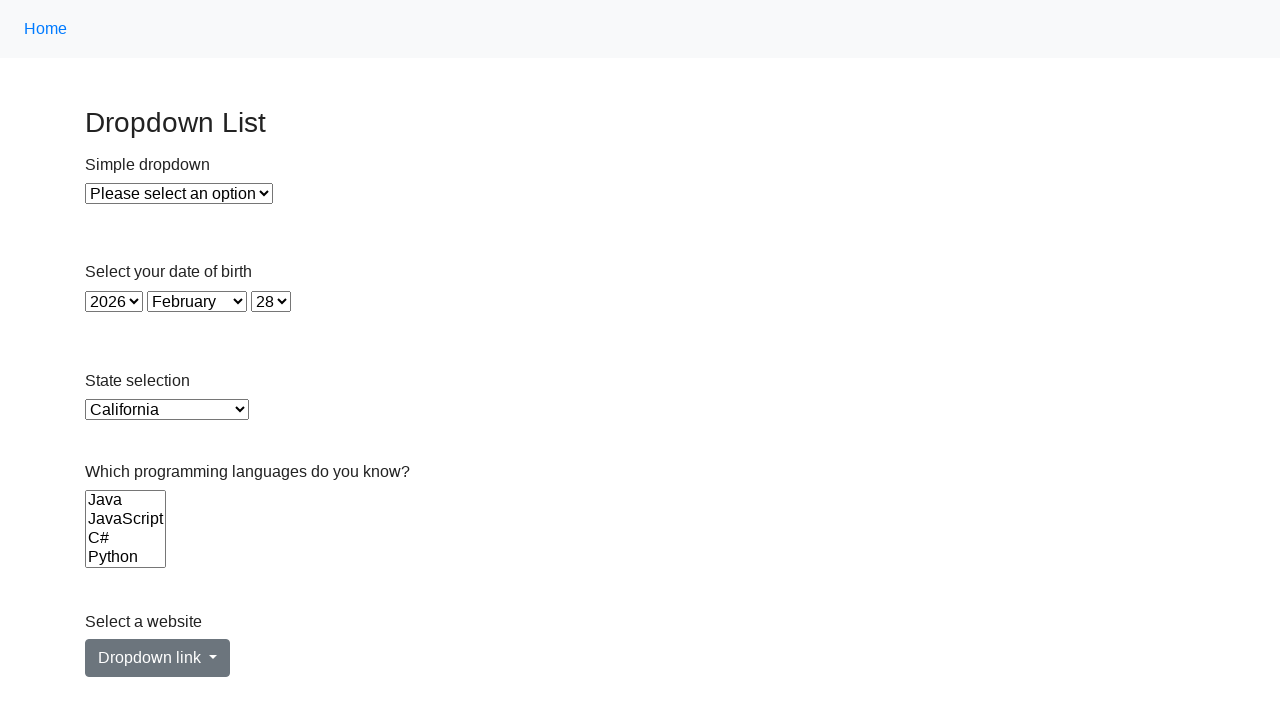

Verified that California is the final selected option
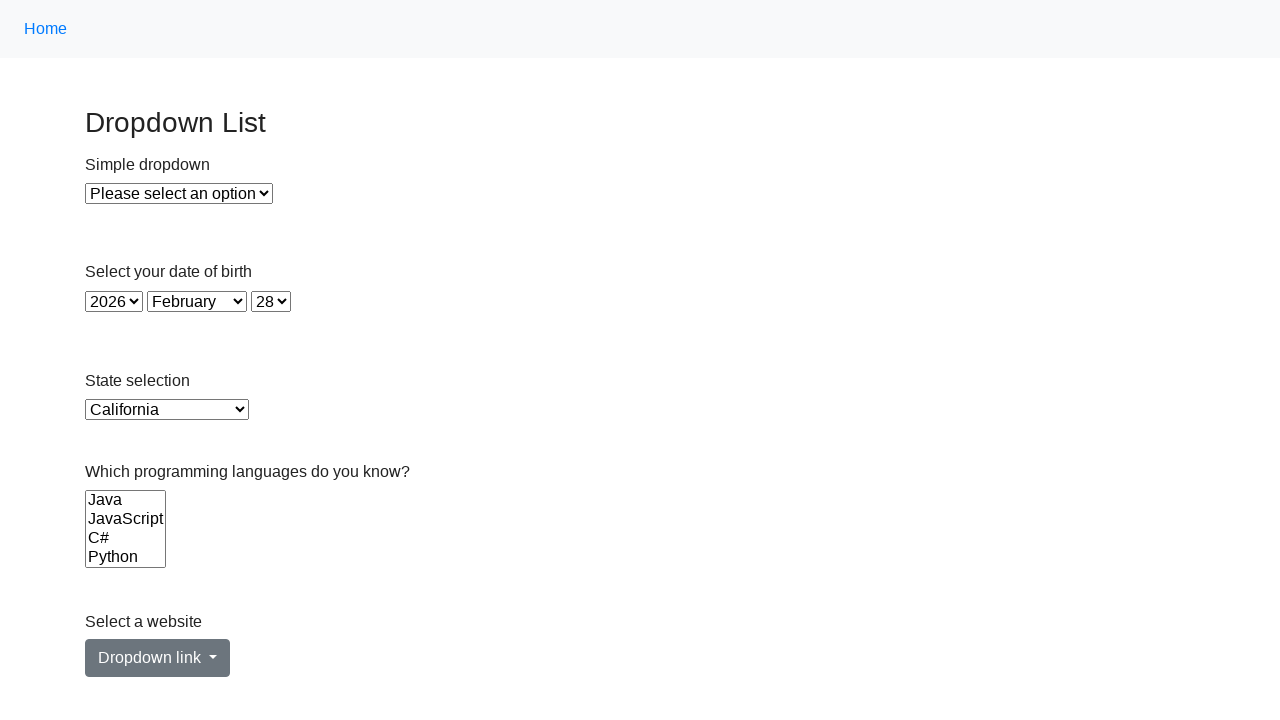

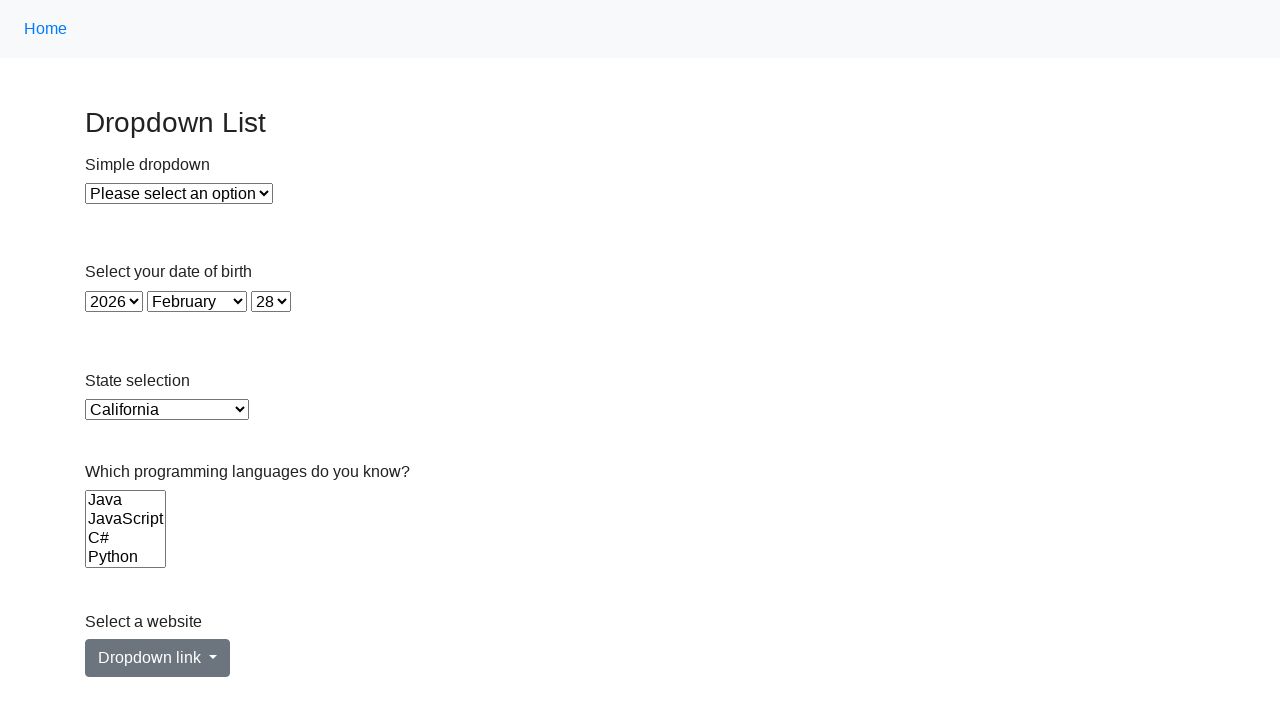